Tests blood bank search functionality by selecting blood group, state, city and area filters to find blood banks

Starting URL: https://bloodbanktoday.com/

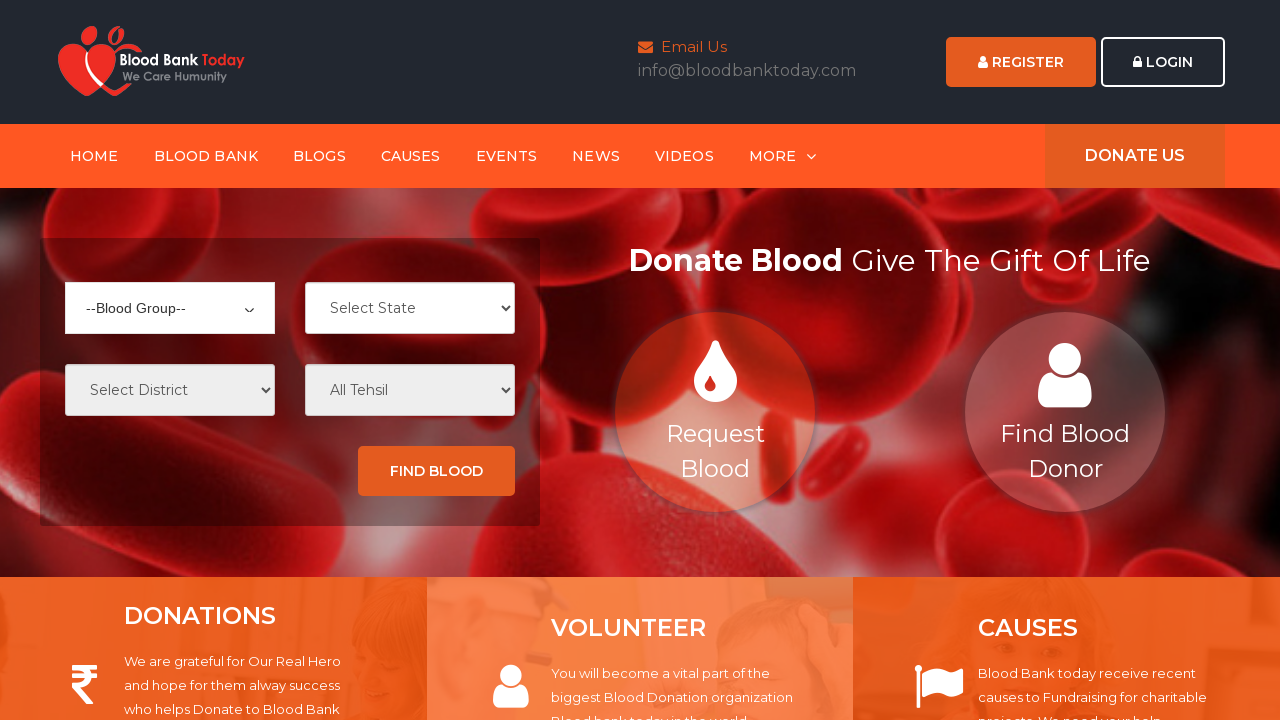

Clicked blood group dropdown button at (160, 308) on //*[@id="ctl00_ContentPlaceHolder1_cboBlood-button"]/span[2]
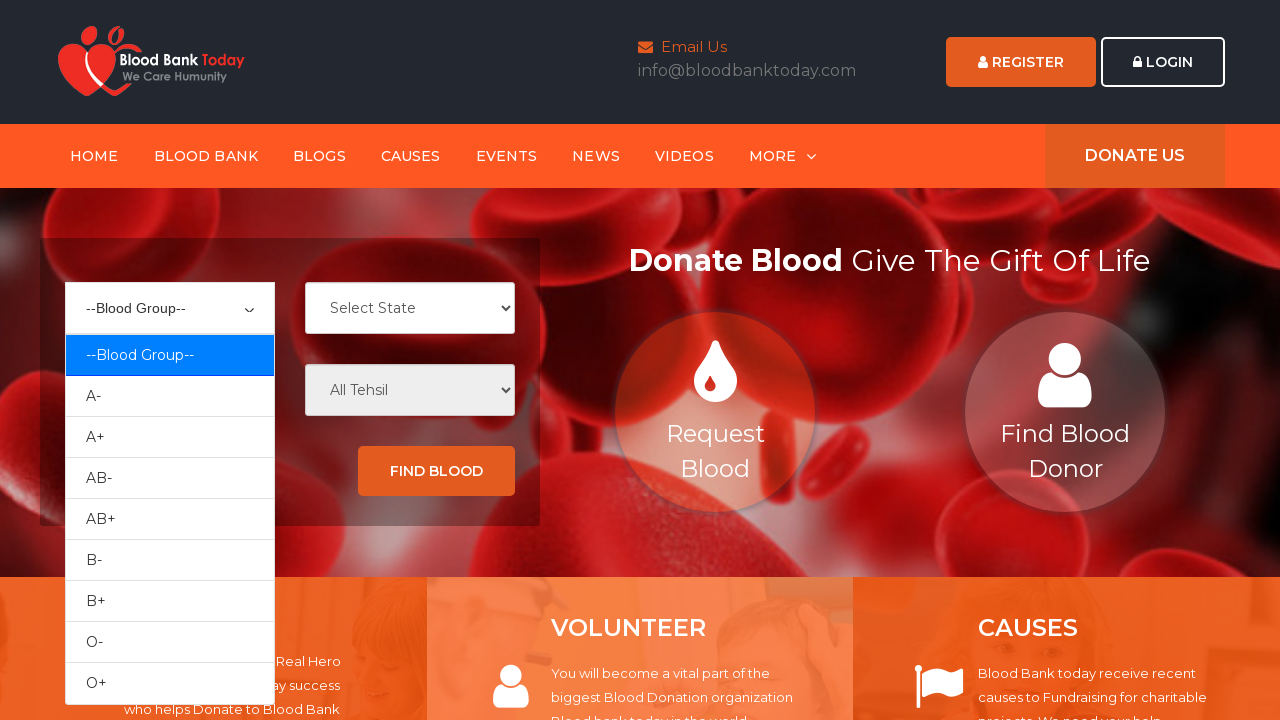

Selected blood group B+ from dropdown at (170, 478) on #ui-id-4
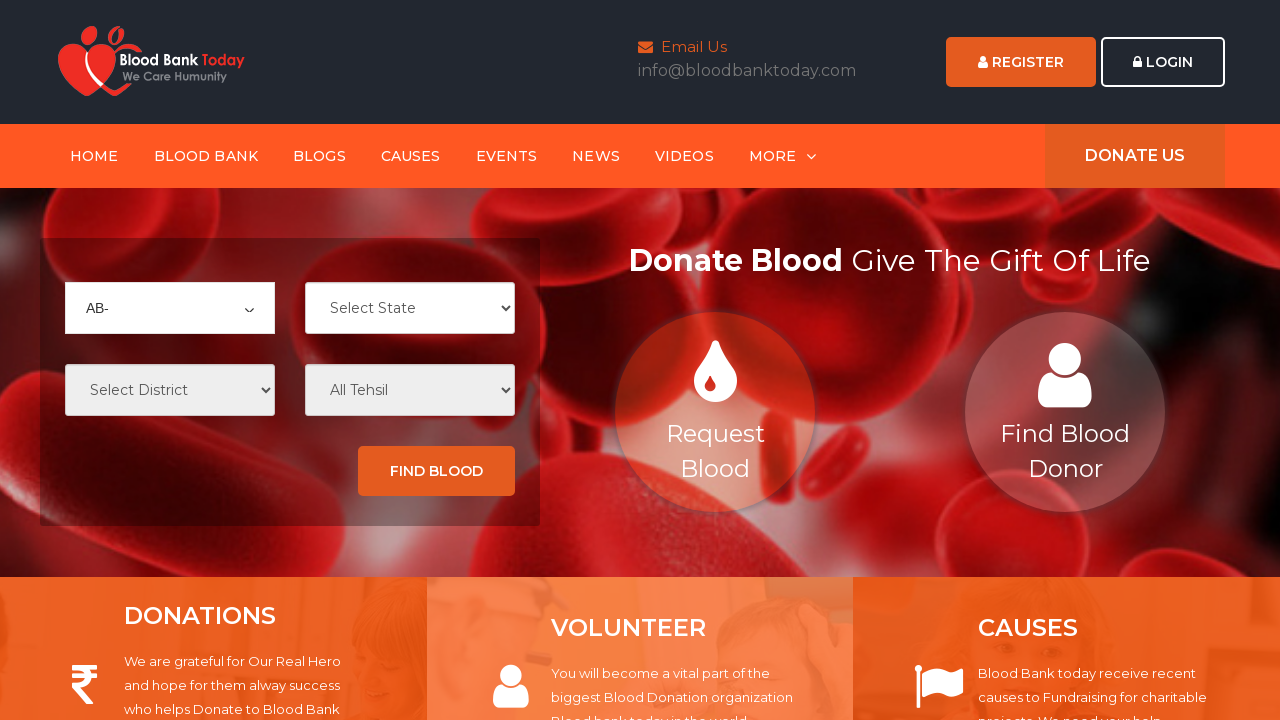

Selected state 'Andhra Pradesh' from dropdown on #ctl00_ContentPlaceHolder1_cboState
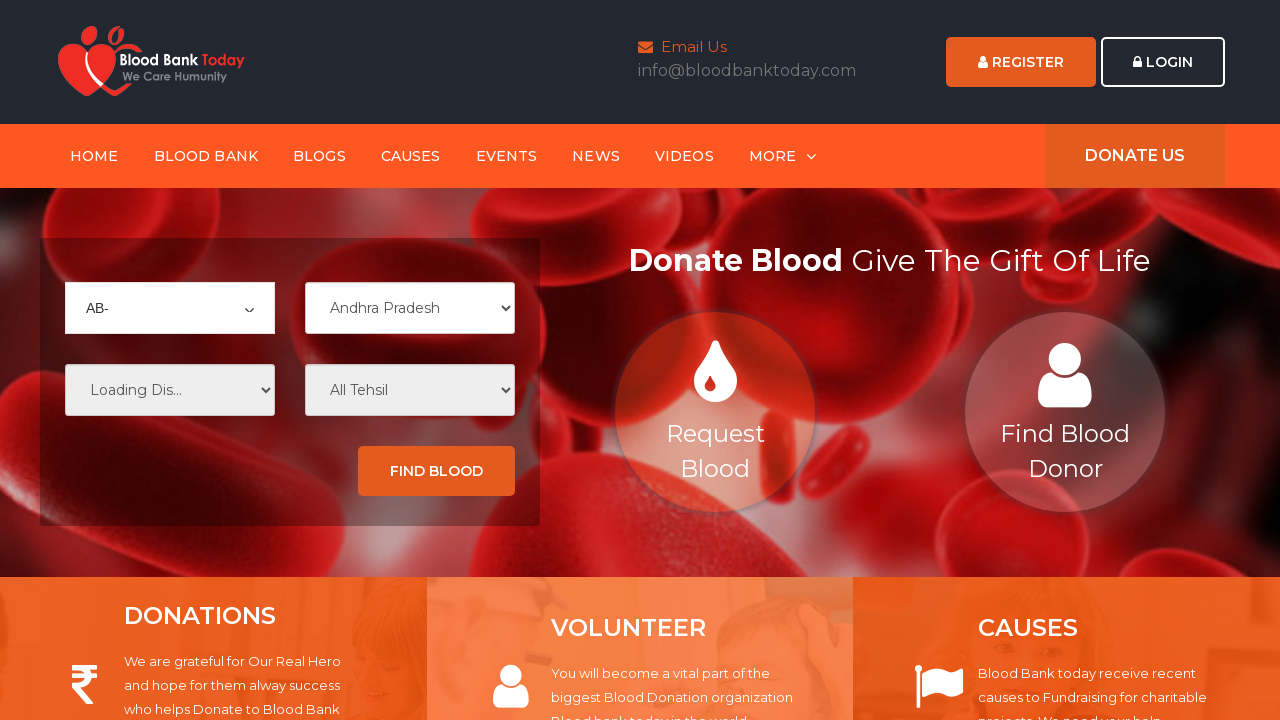

Waited 1000ms for city dropdown to populate
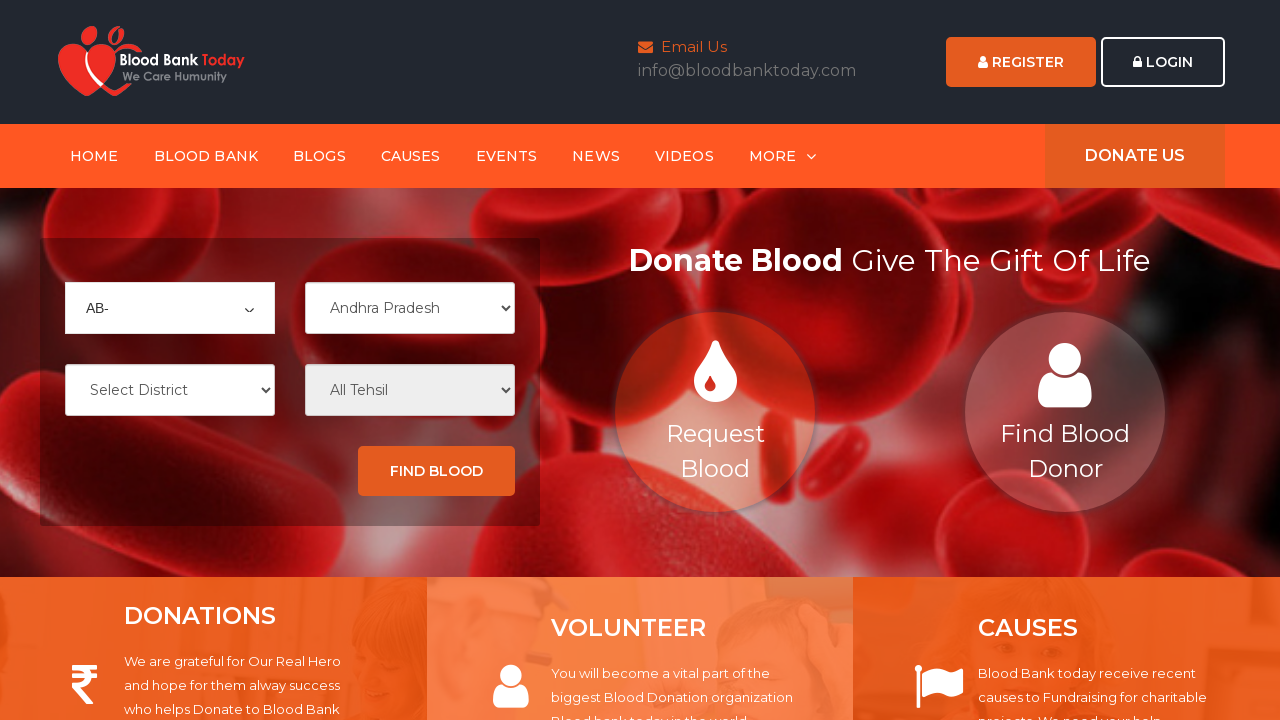

Selected city 'Prakasam' from dropdown on #ctl00_ContentPlaceHolder1_cboCity
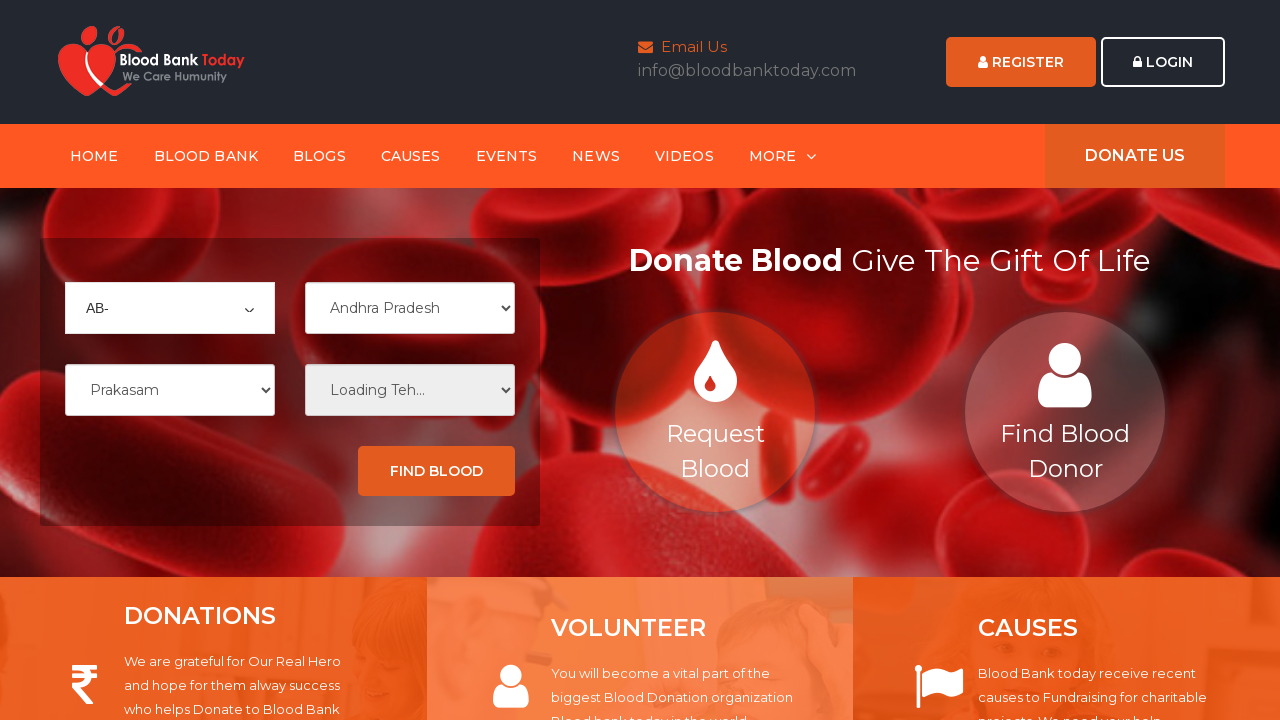

Waited 1000ms for area dropdown to populate
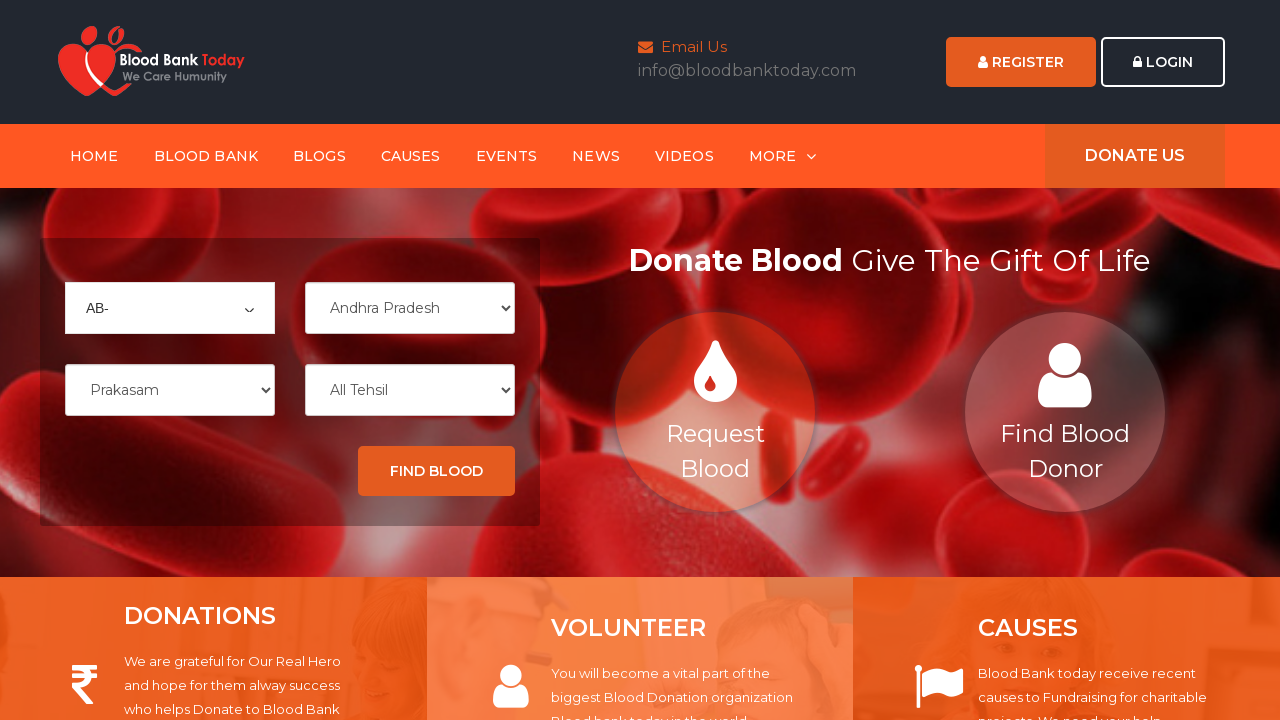

Selected area 'Chirala' from dropdown on #ctl00_ContentPlaceHolder1_cboTeh
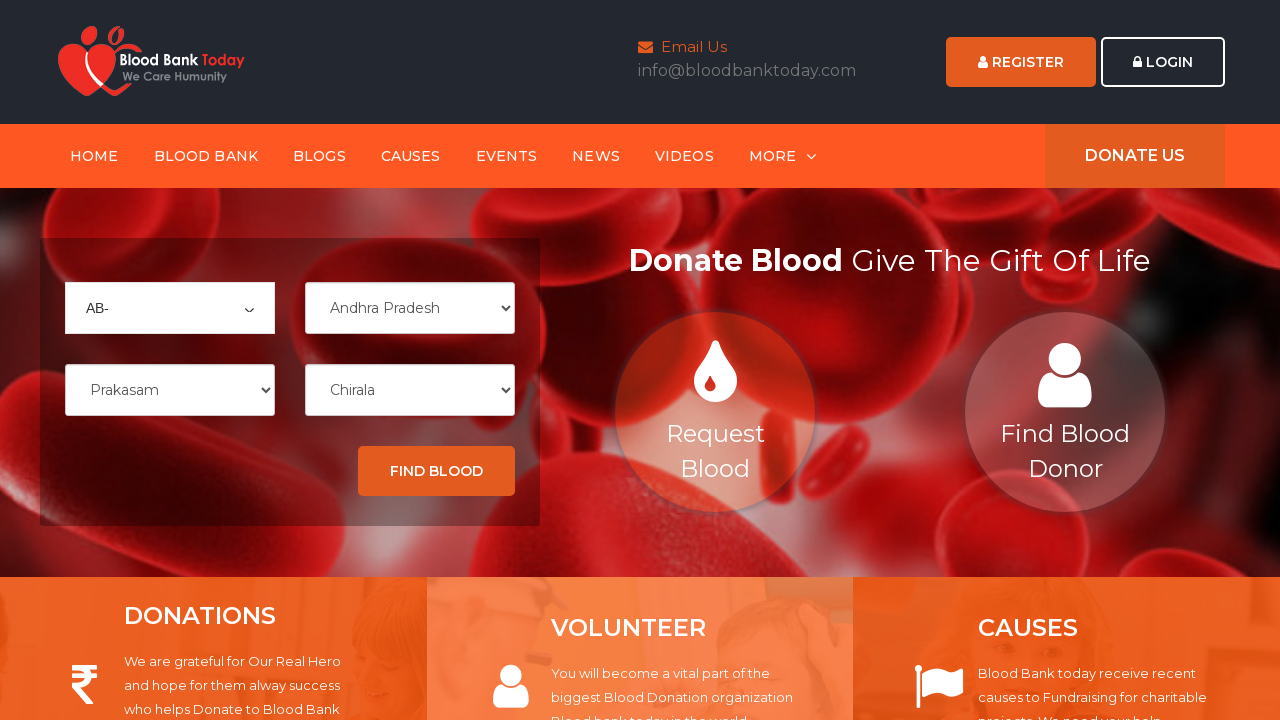

Clicked search button to find blood banks at (436, 471) on //*[@id="ctl00_ContentPlaceHolder1_btnSave"]
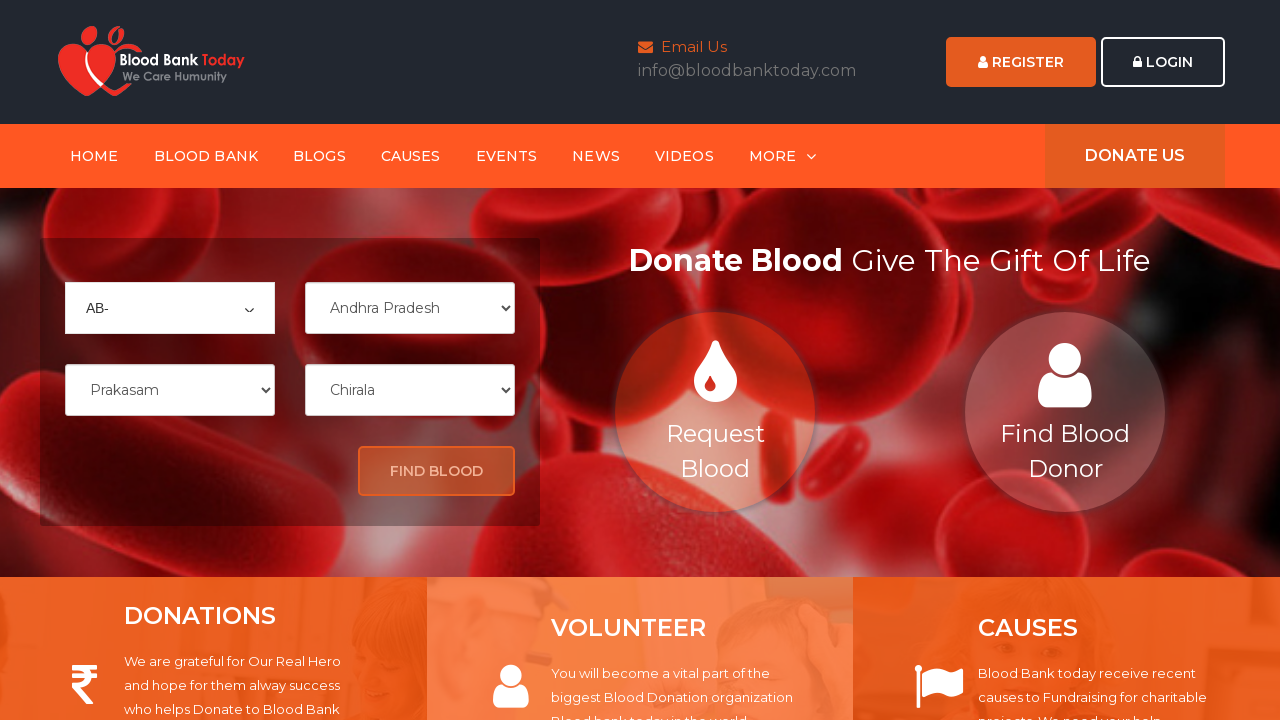

Waited 2000ms for search results to load
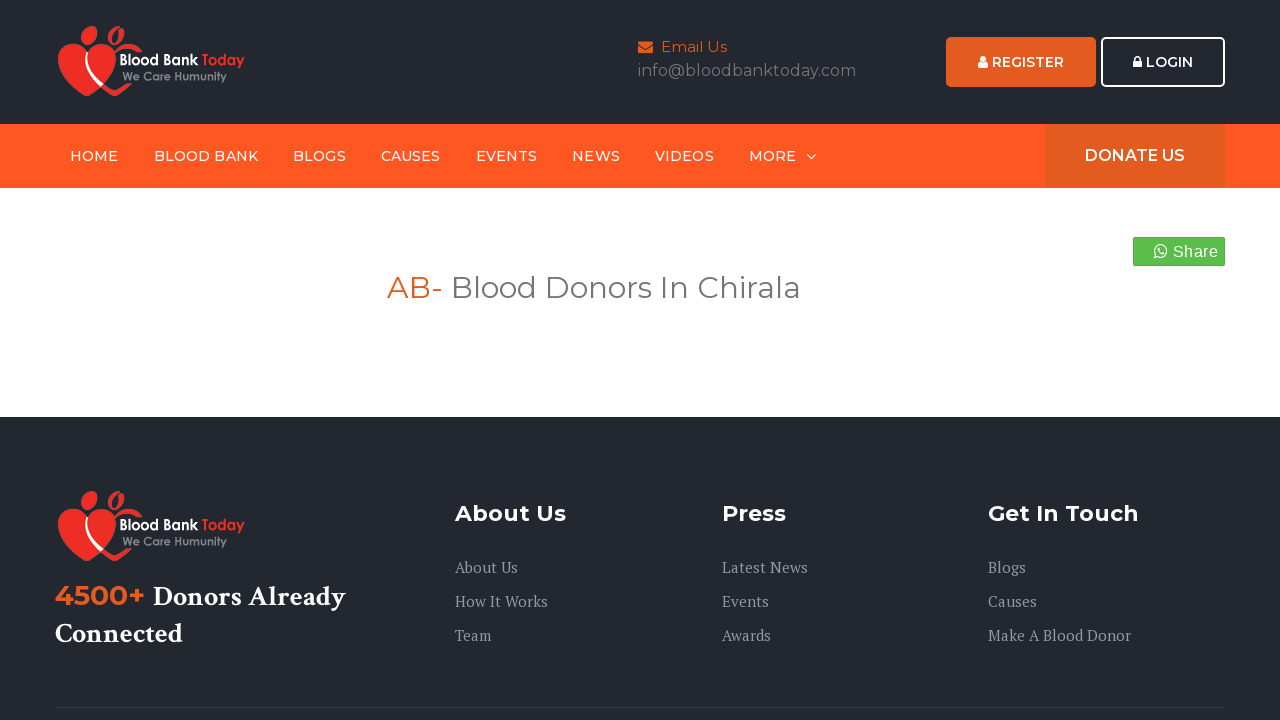

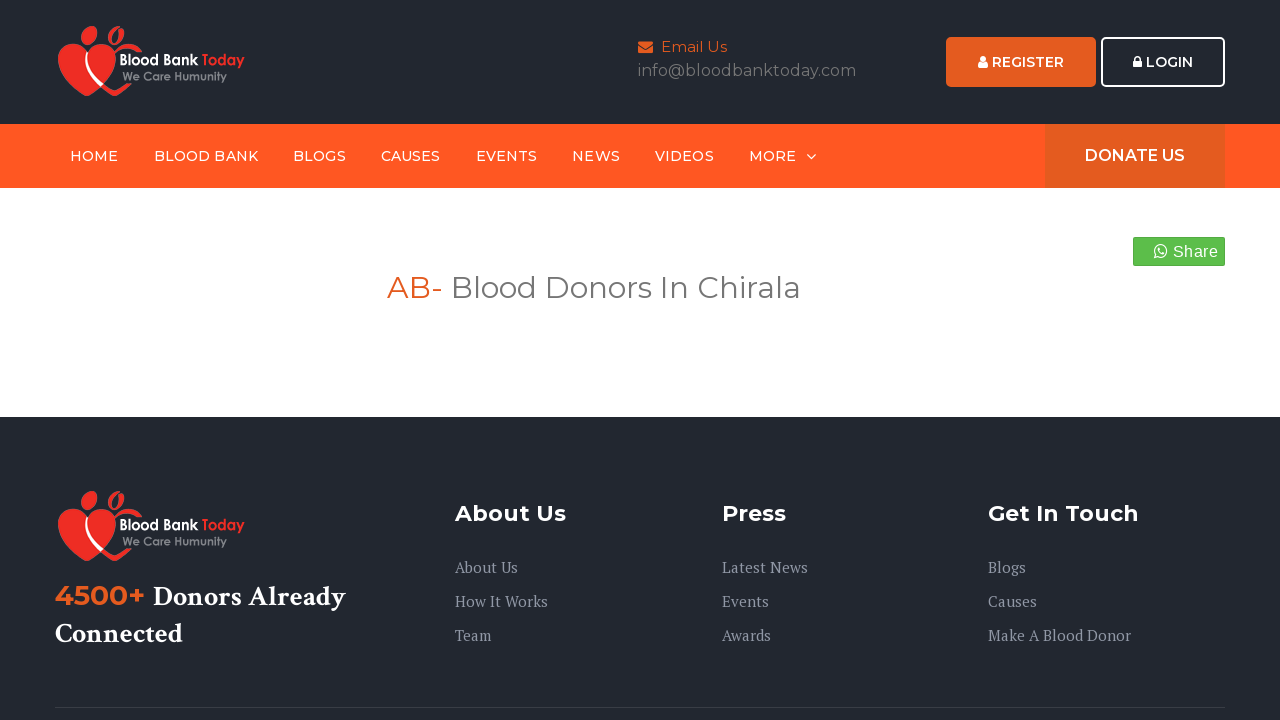